Tests scrolling functionality on a page with large content by scrolling to different links using JavaScript executor

Starting URL: https://practice.cydeo.com/large

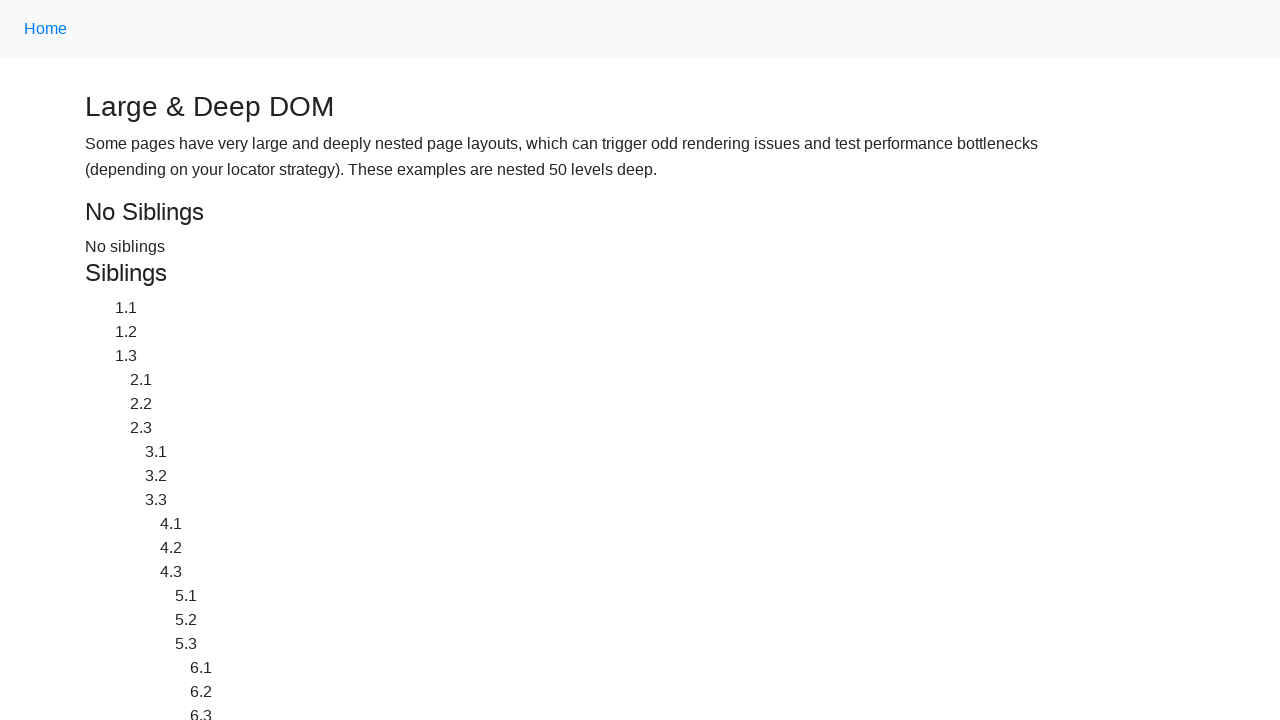

Located CYDEO link element
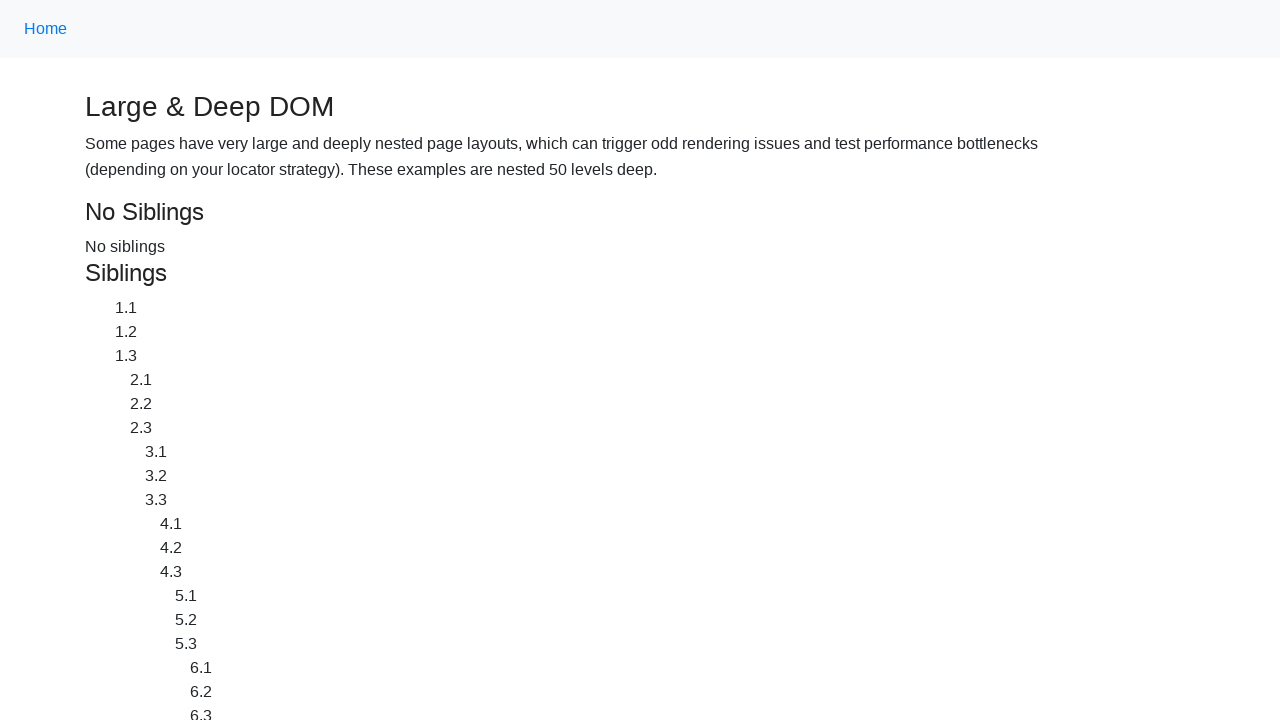

Located Home link element
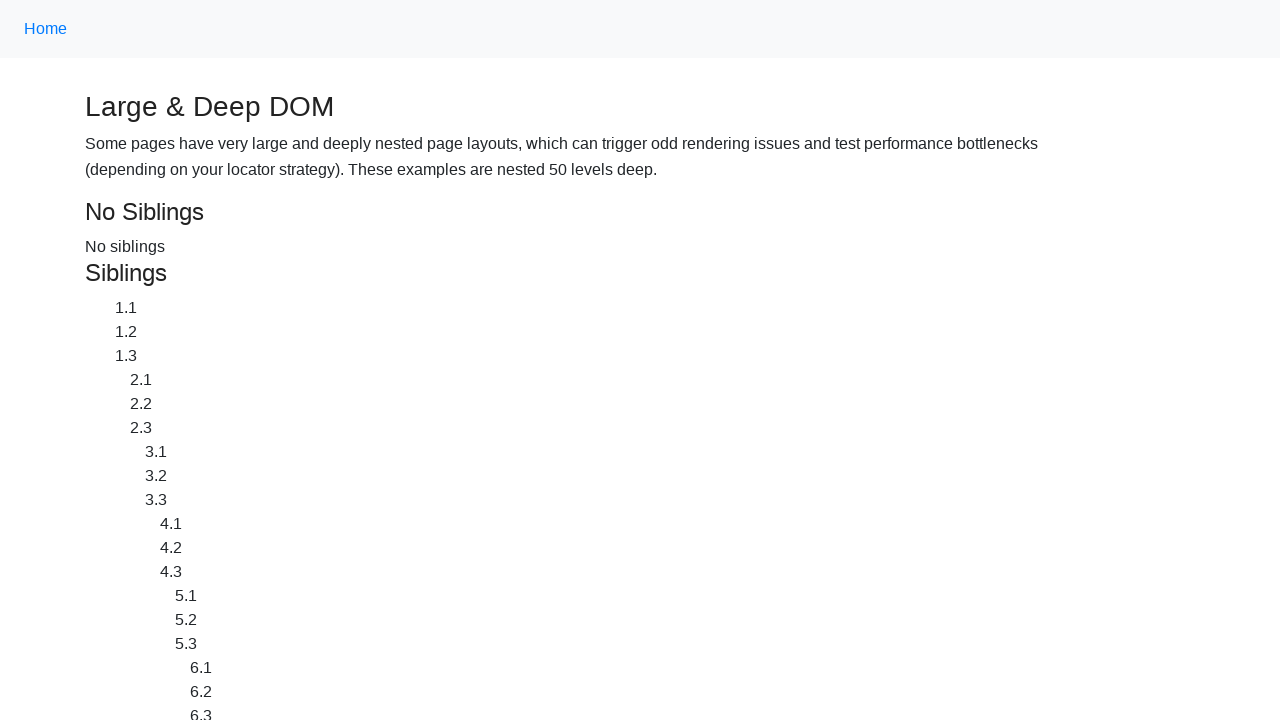

Scrolled down to CYDEO link
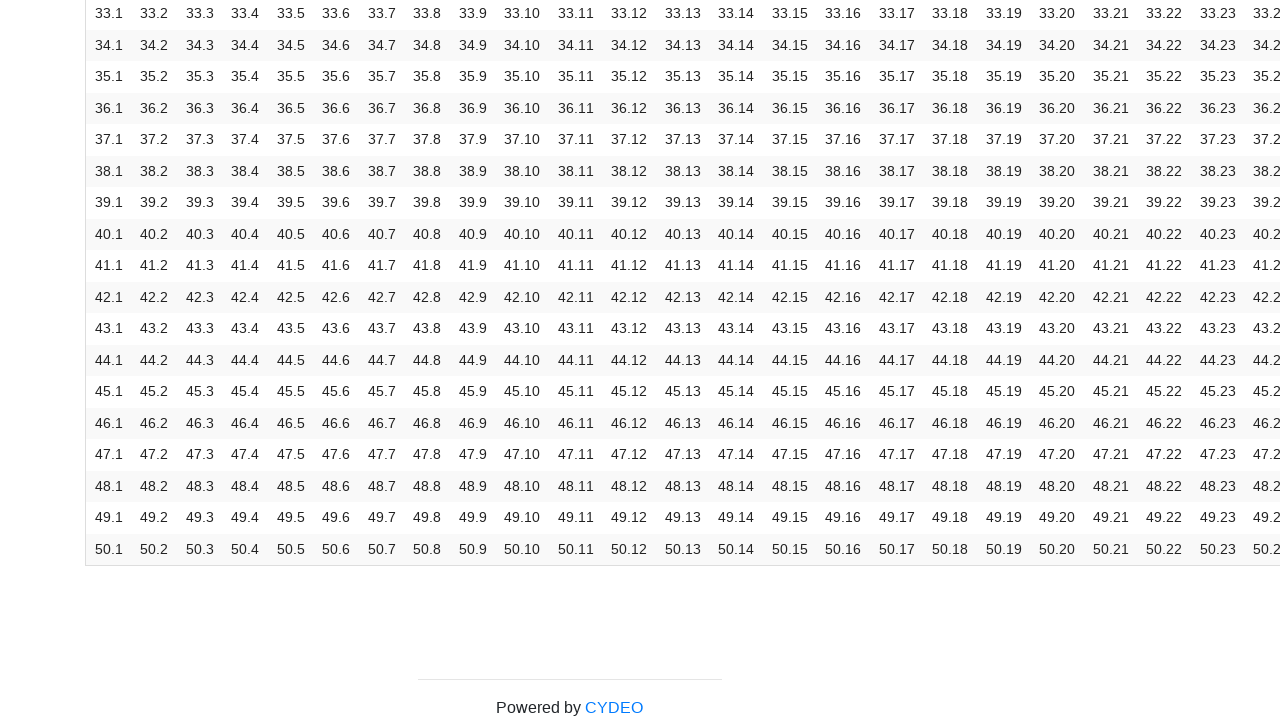

Scrolled up to Home link
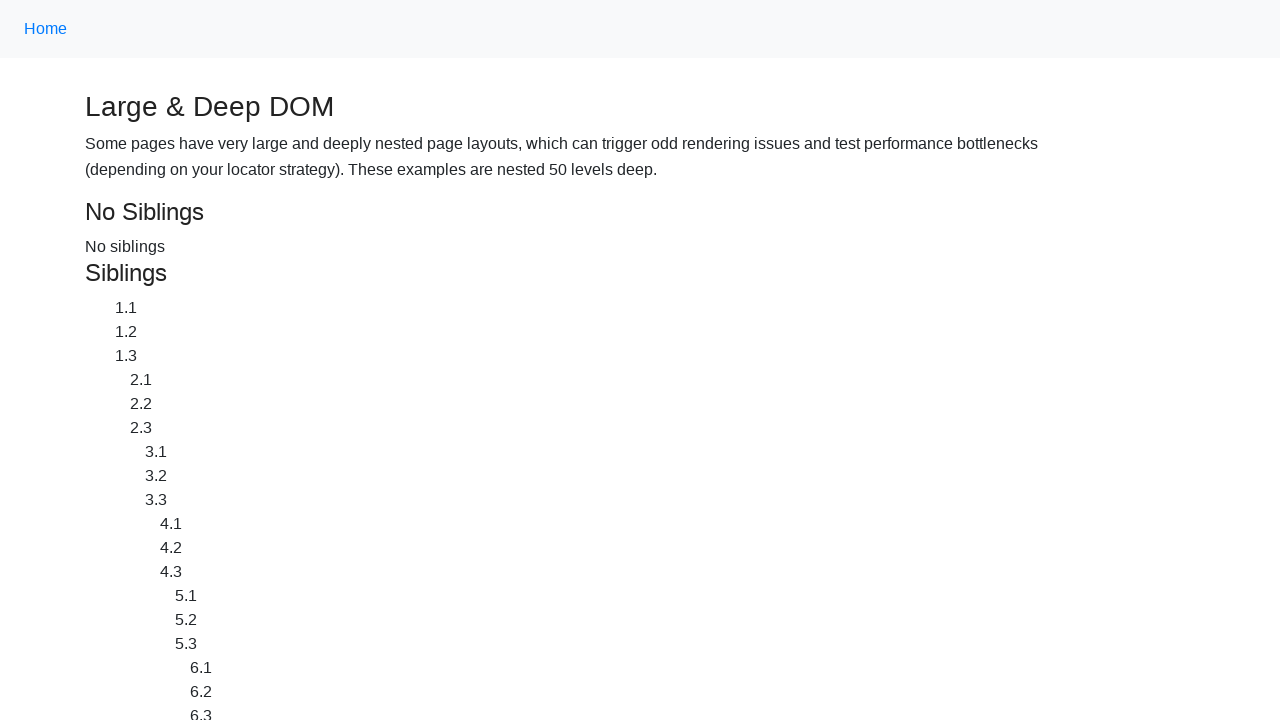

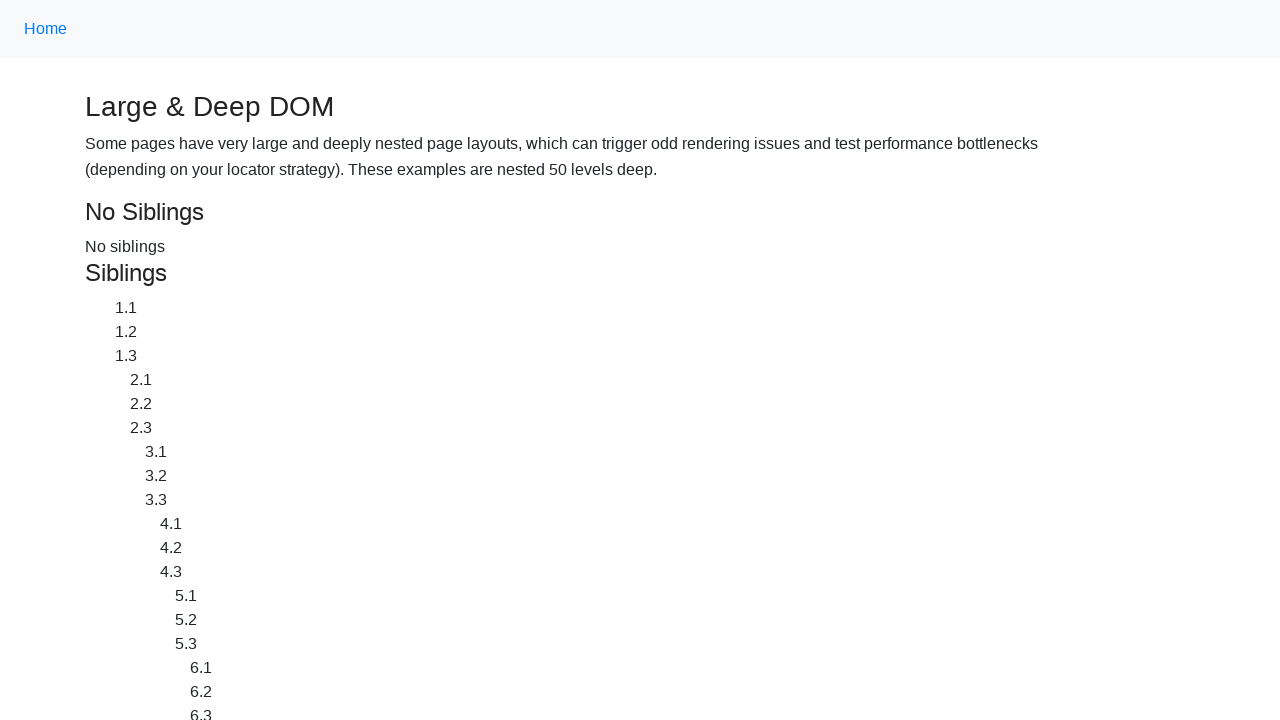